Tests Radio Button functionality by selecting Yes and Impressive radio buttons and verifying the selections are reflected

Starting URL: https://demoqa.com/

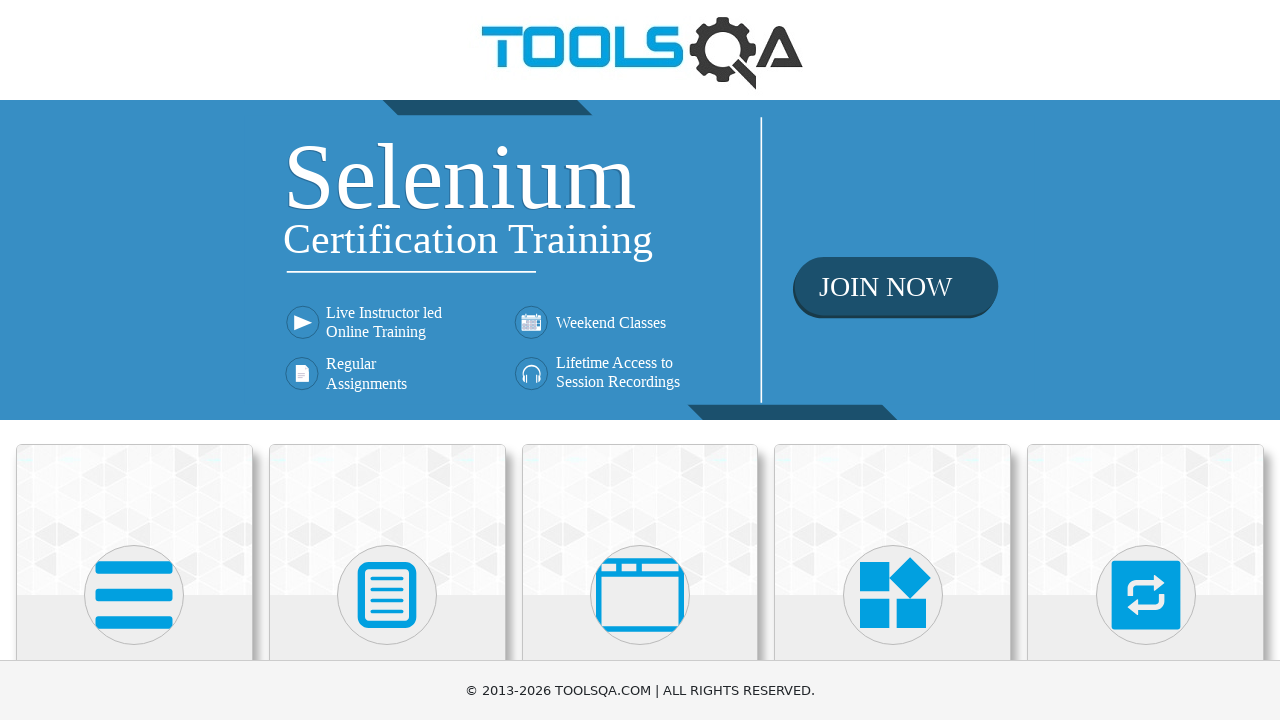

Clicked on Elements category card at (134, 595) on xpath=//div[@class='category-cards']//div[1]//div[1]//div[2]//*[name()='svg']
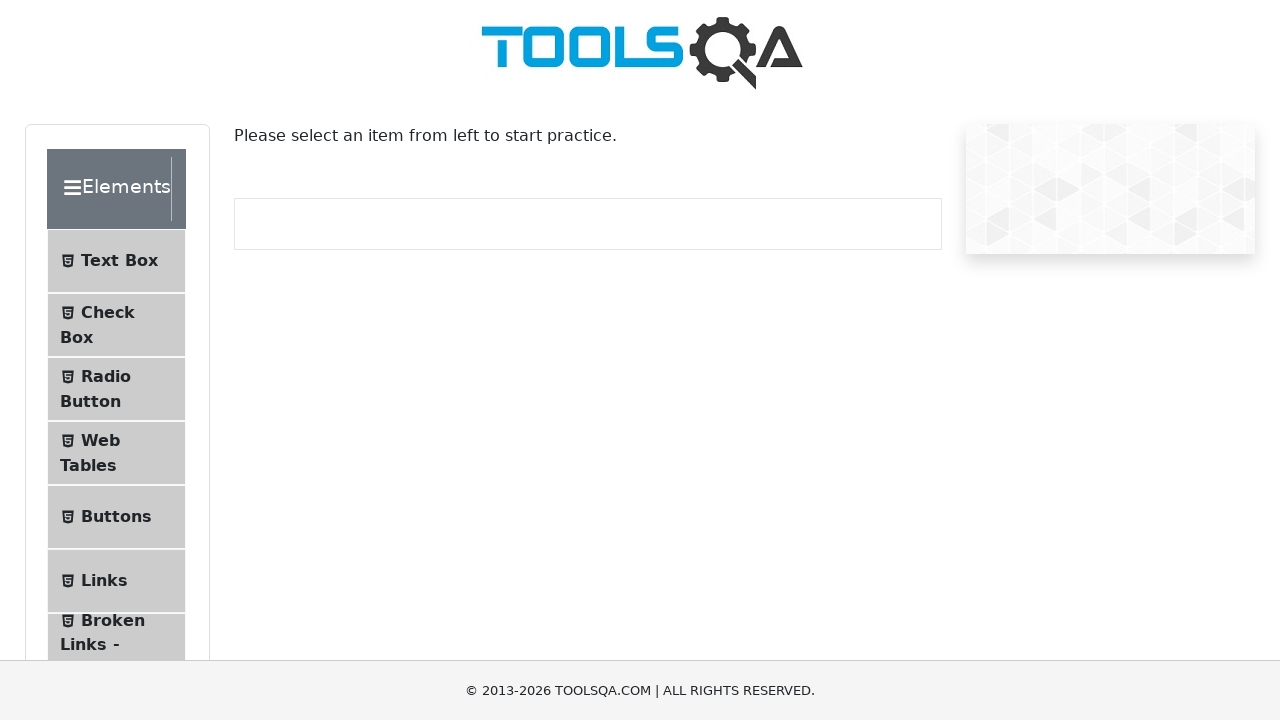

Clicked on Radio Button menu item at (106, 376) on xpath=//span[normalize-space()='Radio Button']
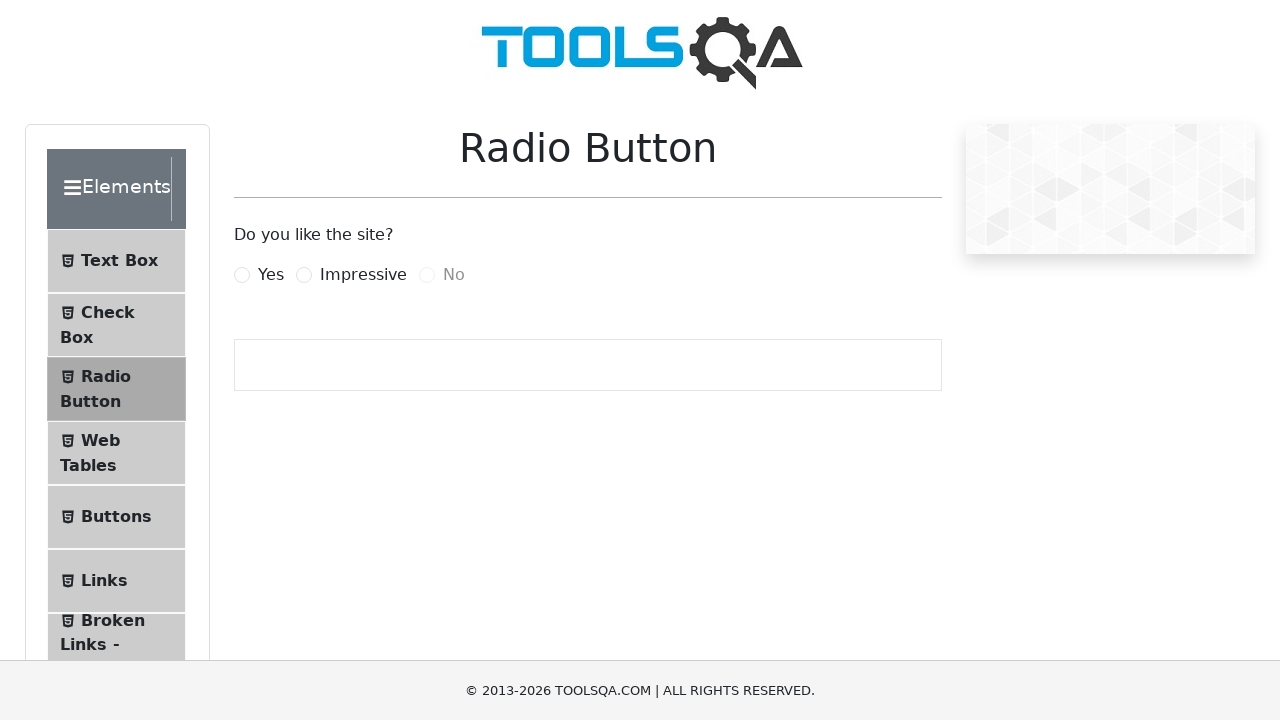

Clicked Yes radio button at (271, 275) on label[for='yesRadio']
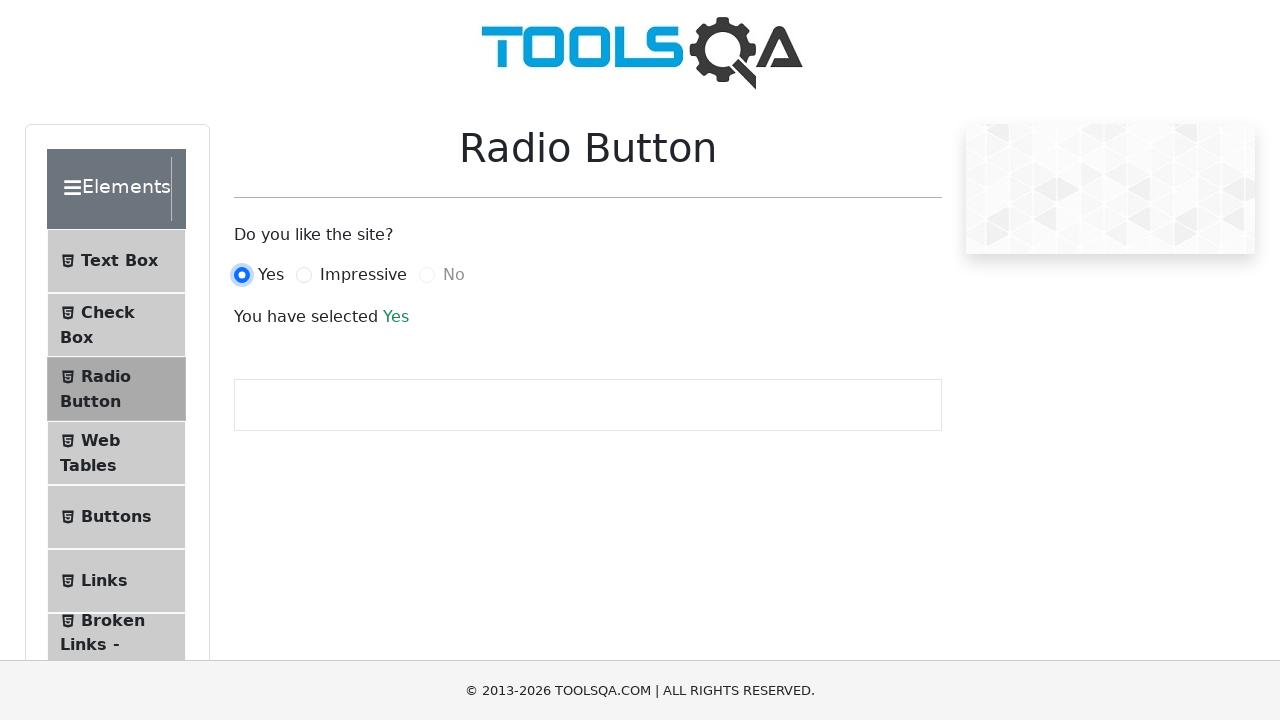

Result text appeared after selecting Yes
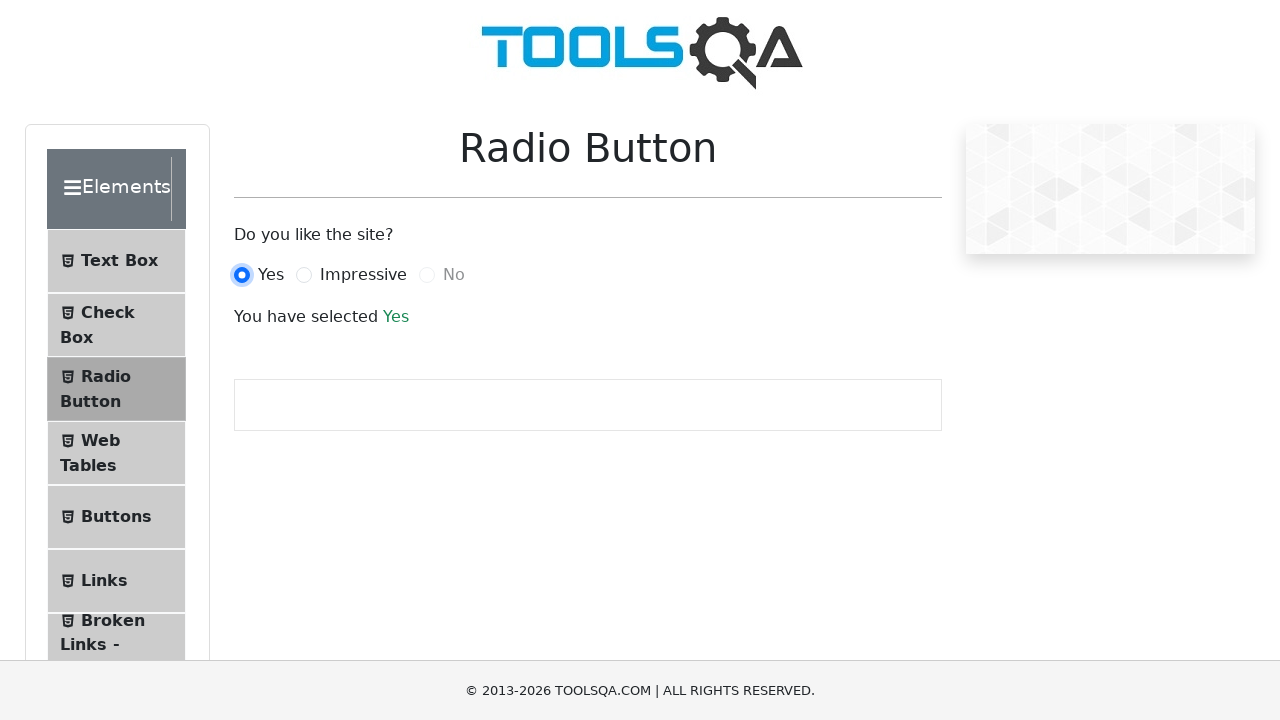

Clicked Impressive radio button at (363, 275) on label[for='impressiveRadio']
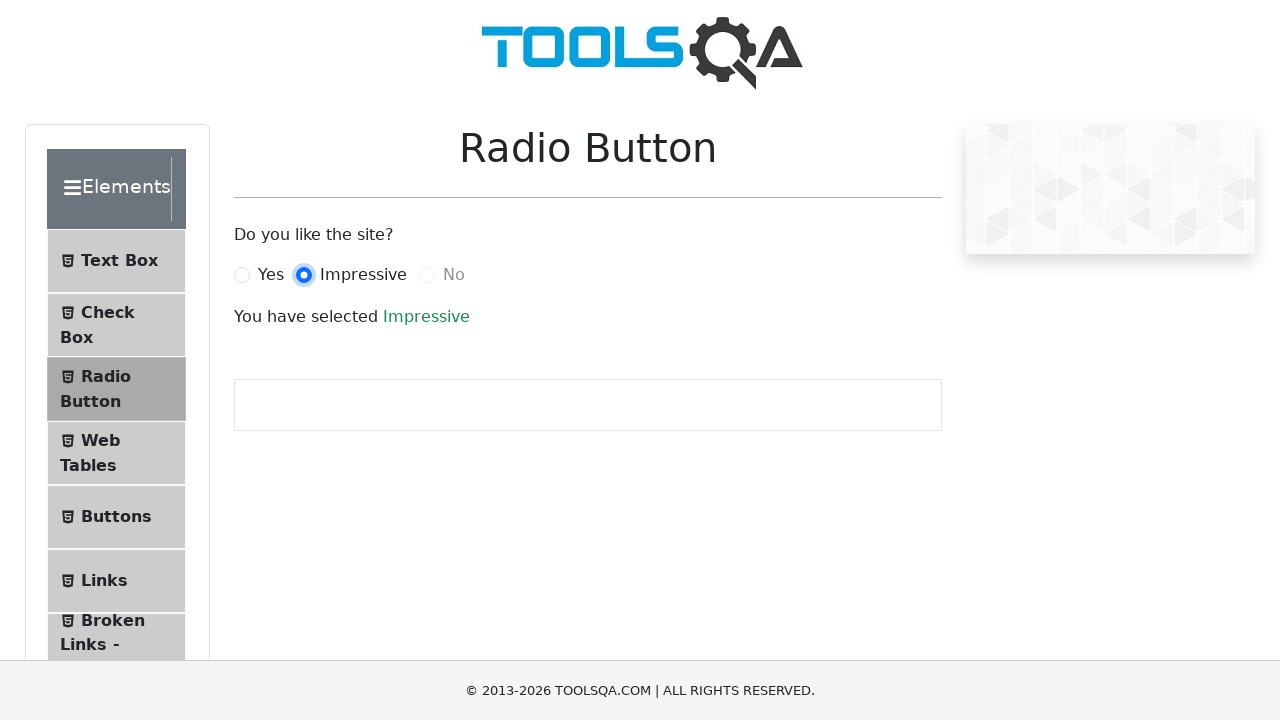

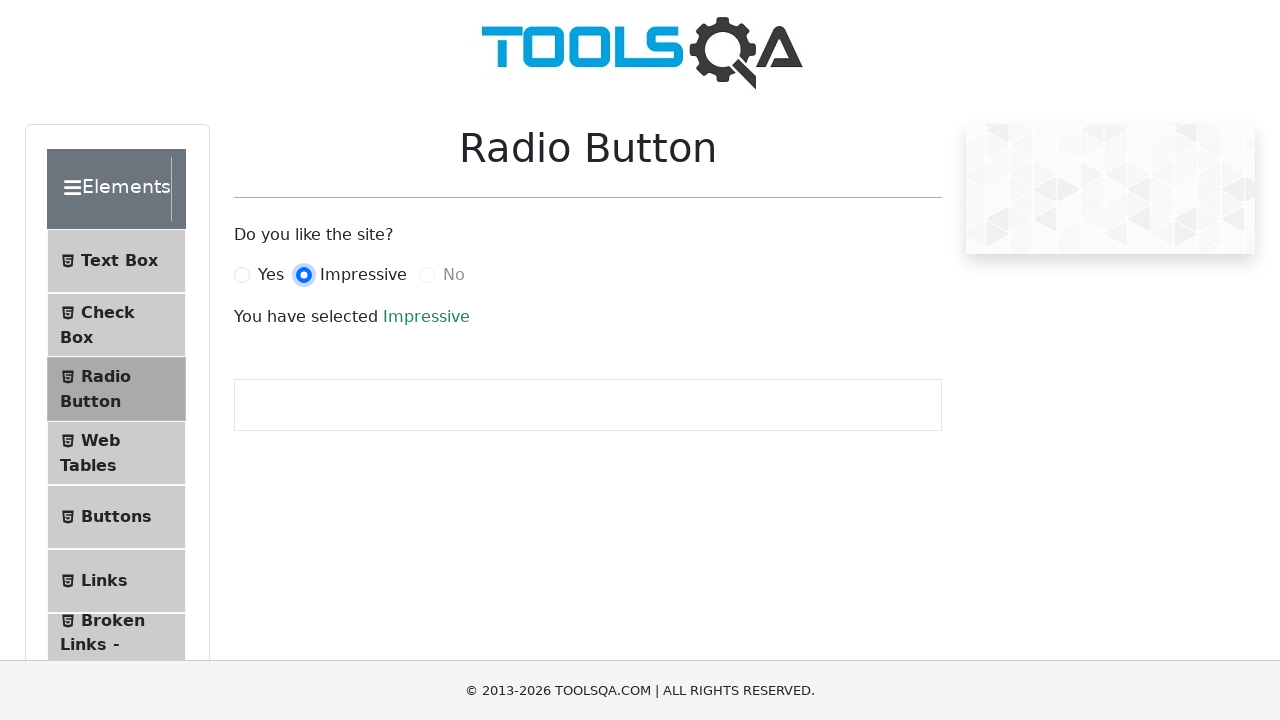